Tests login with invalid credentials by entering incorrect username and password

Starting URL: https://www.saucedemo.com/

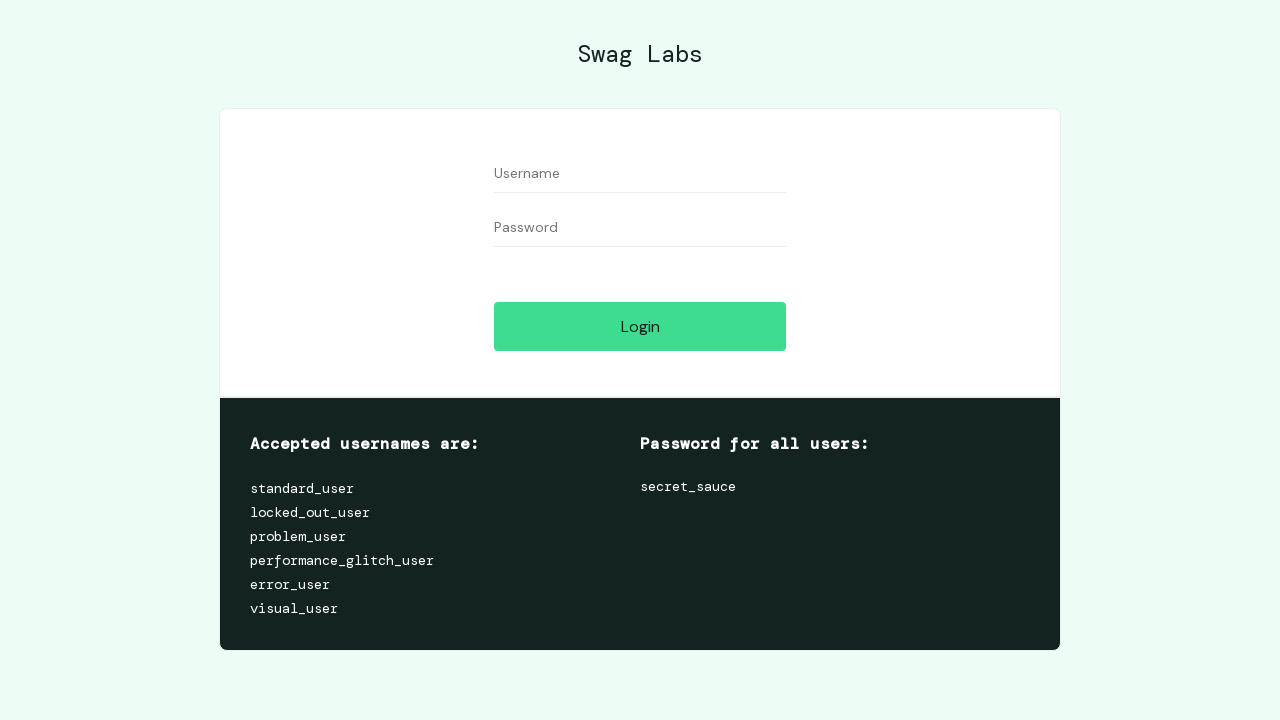

Entered invalid username 'standauser' in username field on #user-name
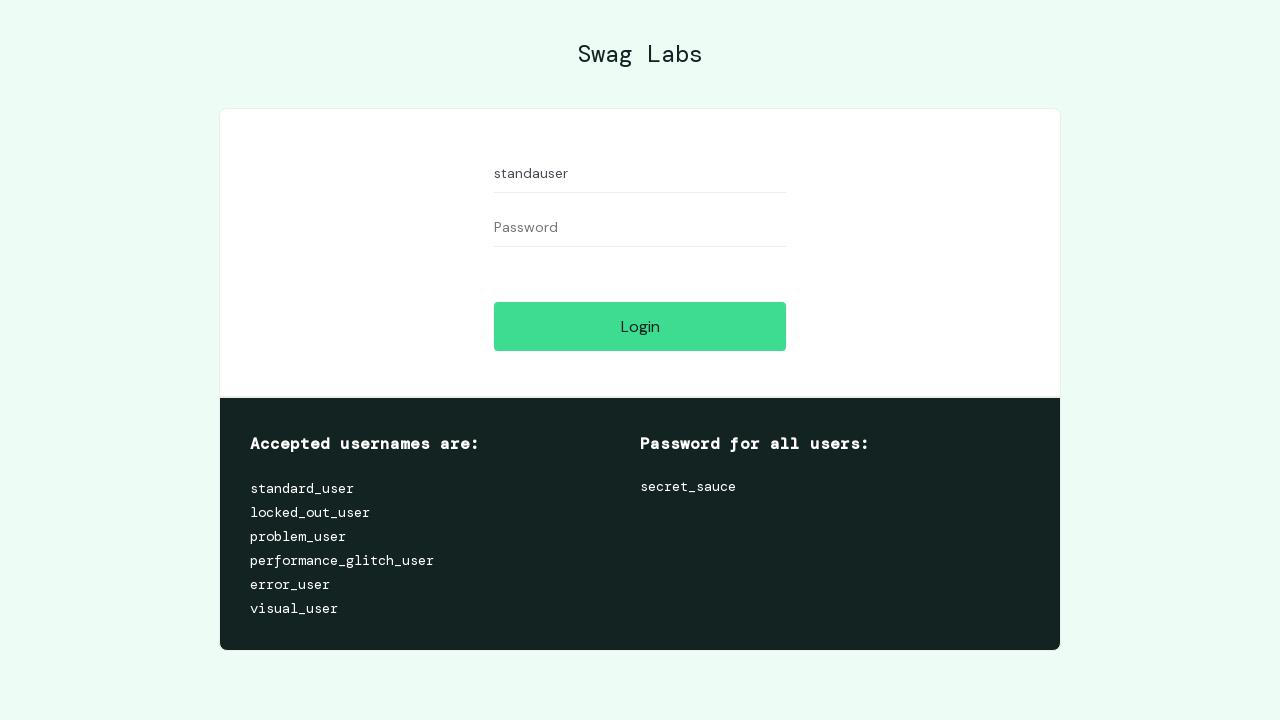

Entered invalid password 'secrce' in password field on #password
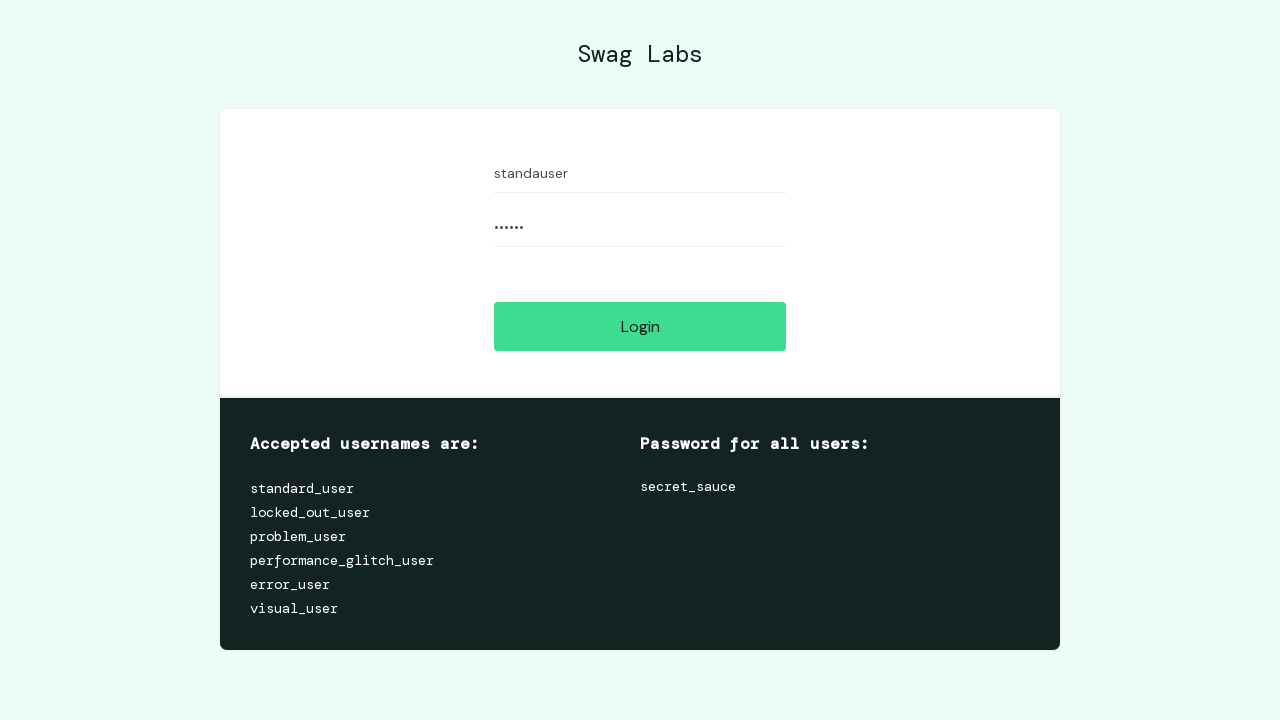

Clicked login button to attempt authentication with invalid credentials at (640, 326) on #login-button
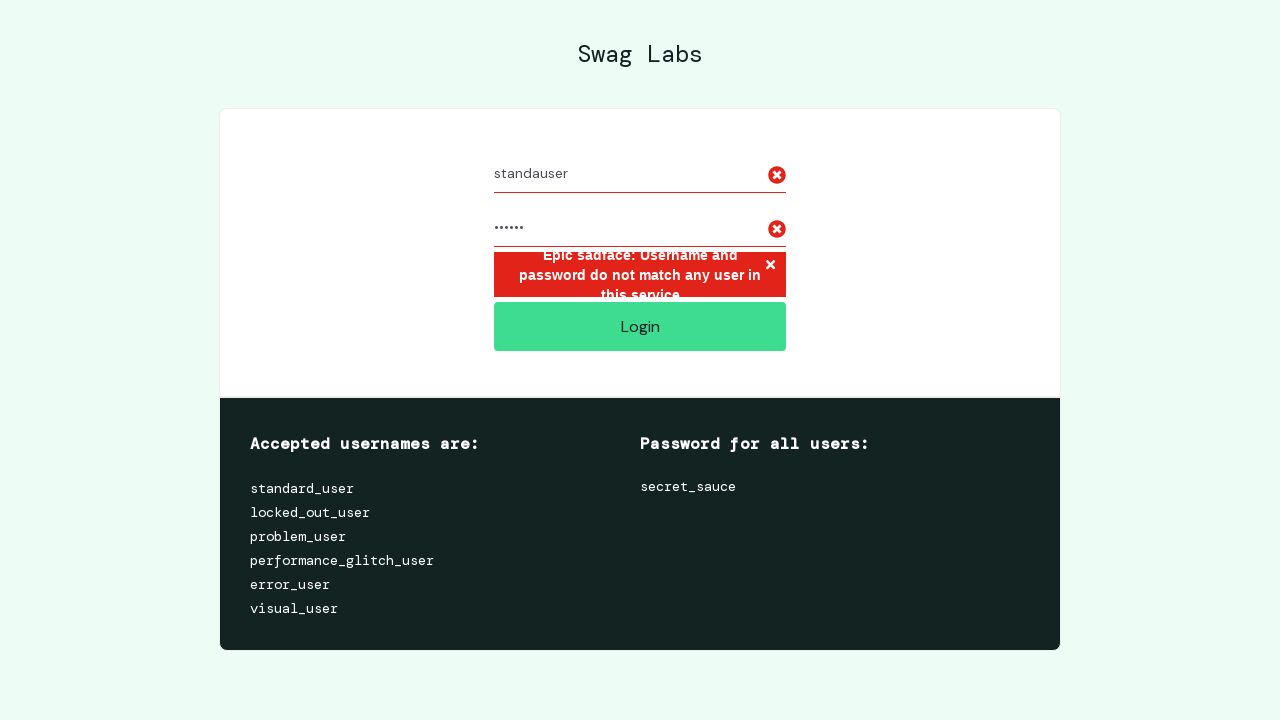

Error message container appeared after invalid login attempt
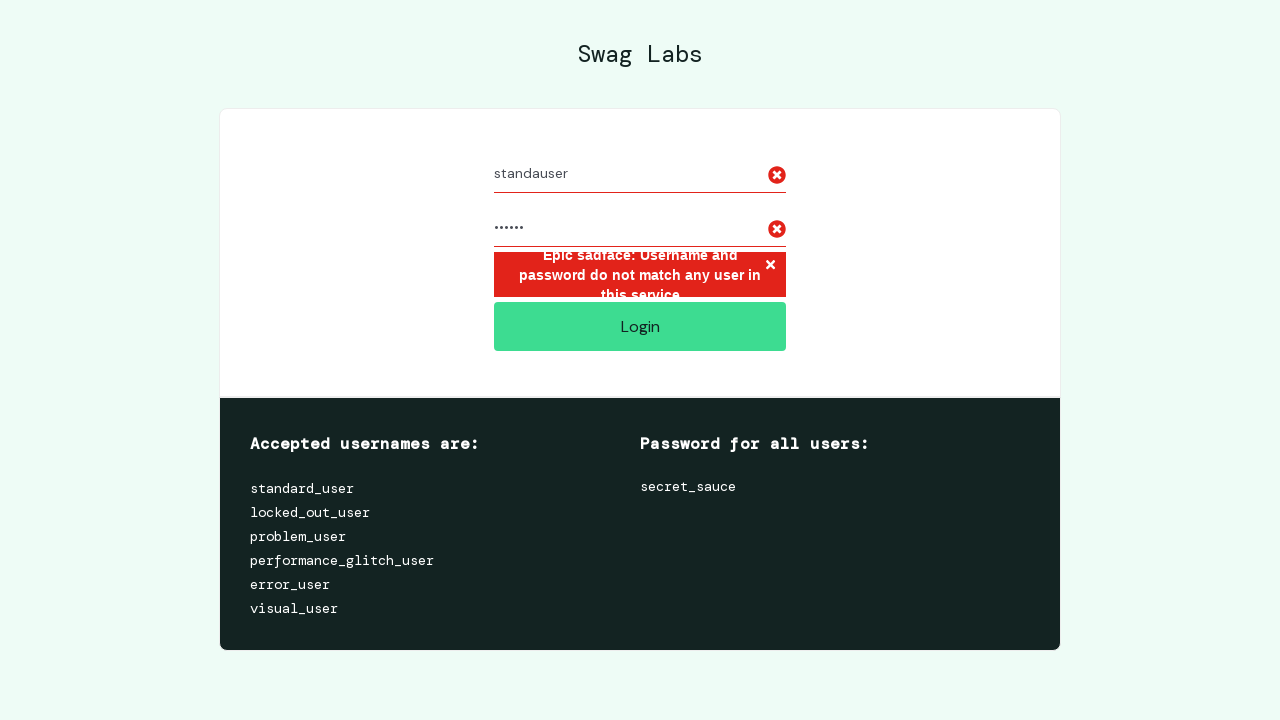

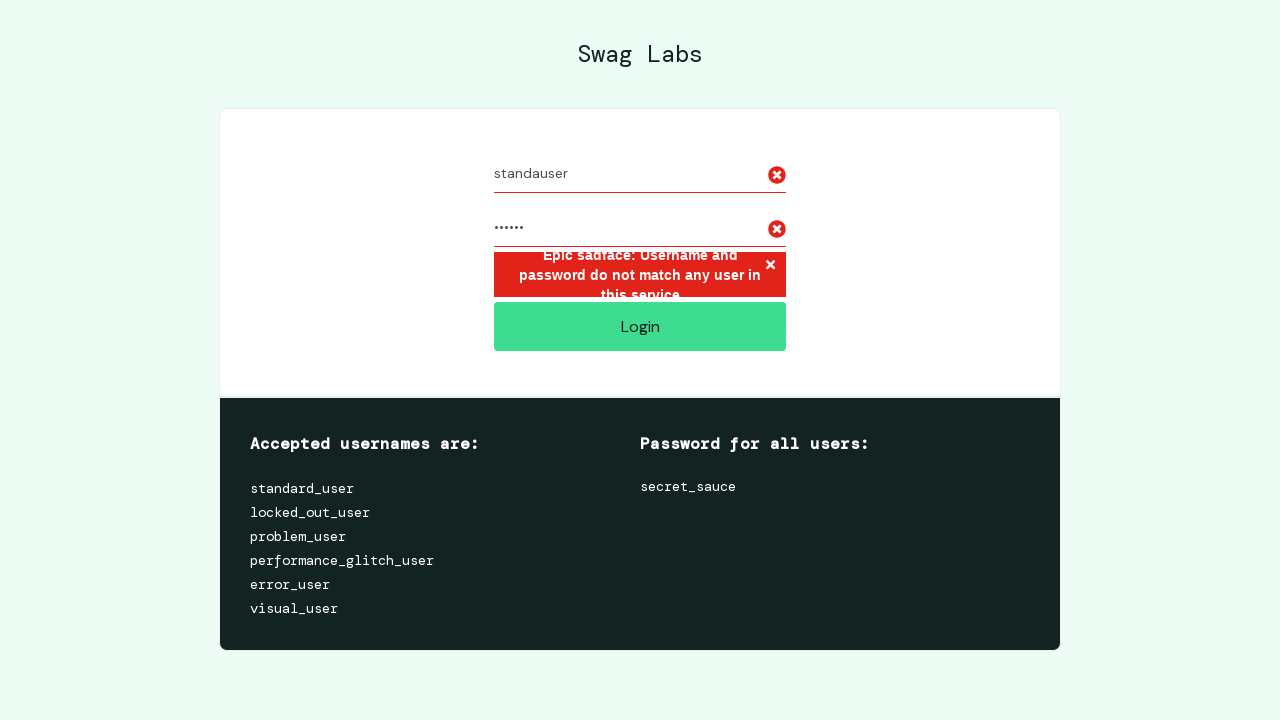